Navigates to W3Schools website and clicks on the Exercises navigation button to access the exercises section.

Starting URL: https://www.w3schools.com/

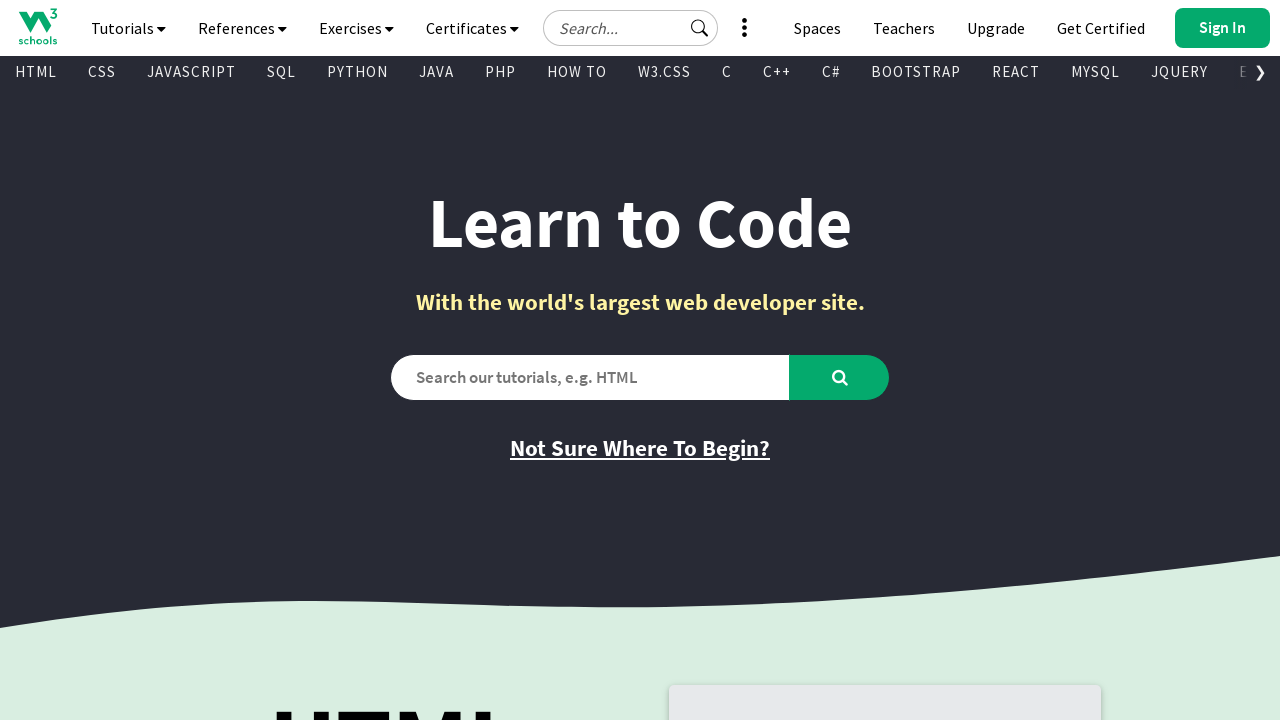

Clicked on the Exercises navigation button at (356, 28) on #navbtn_exercises
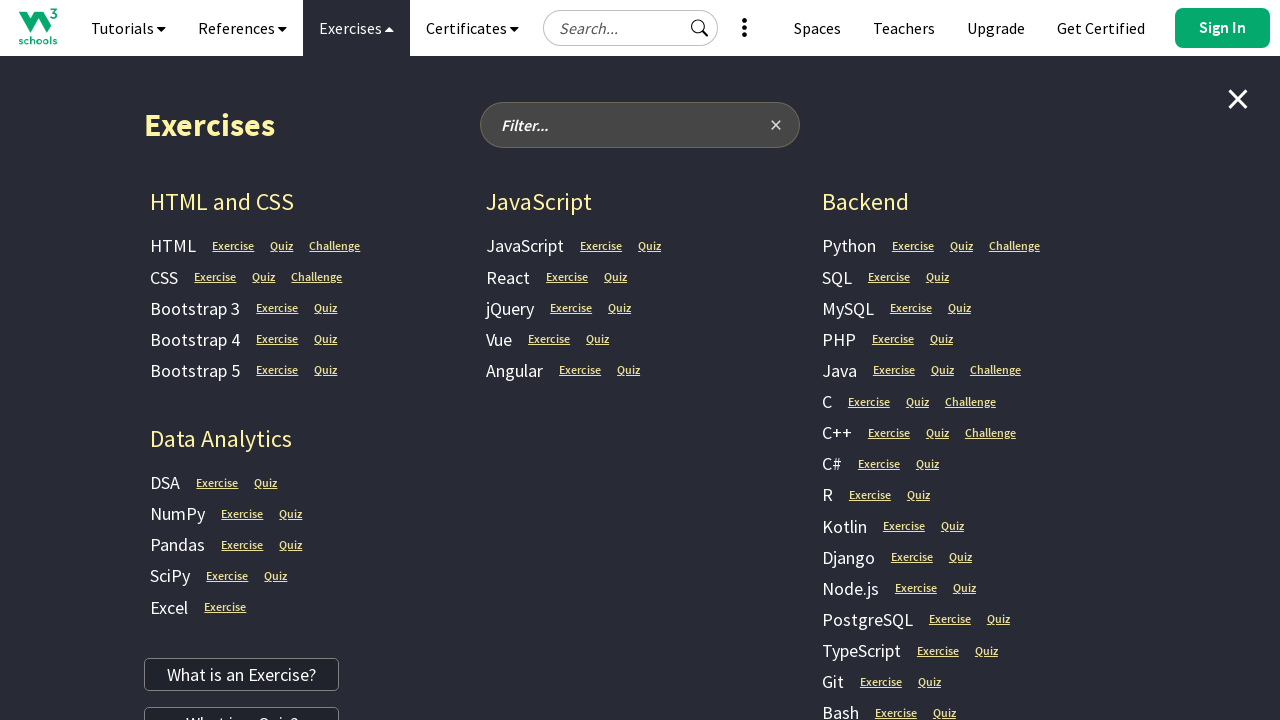

Exercises page loaded successfully
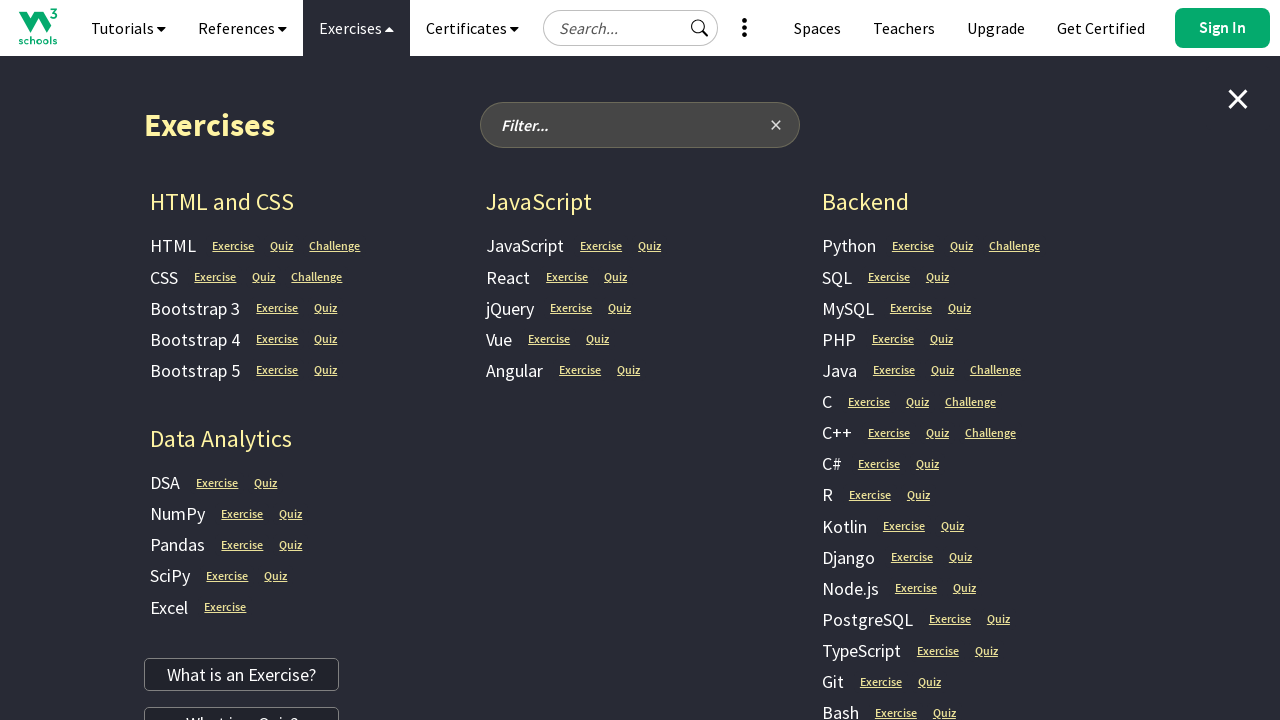

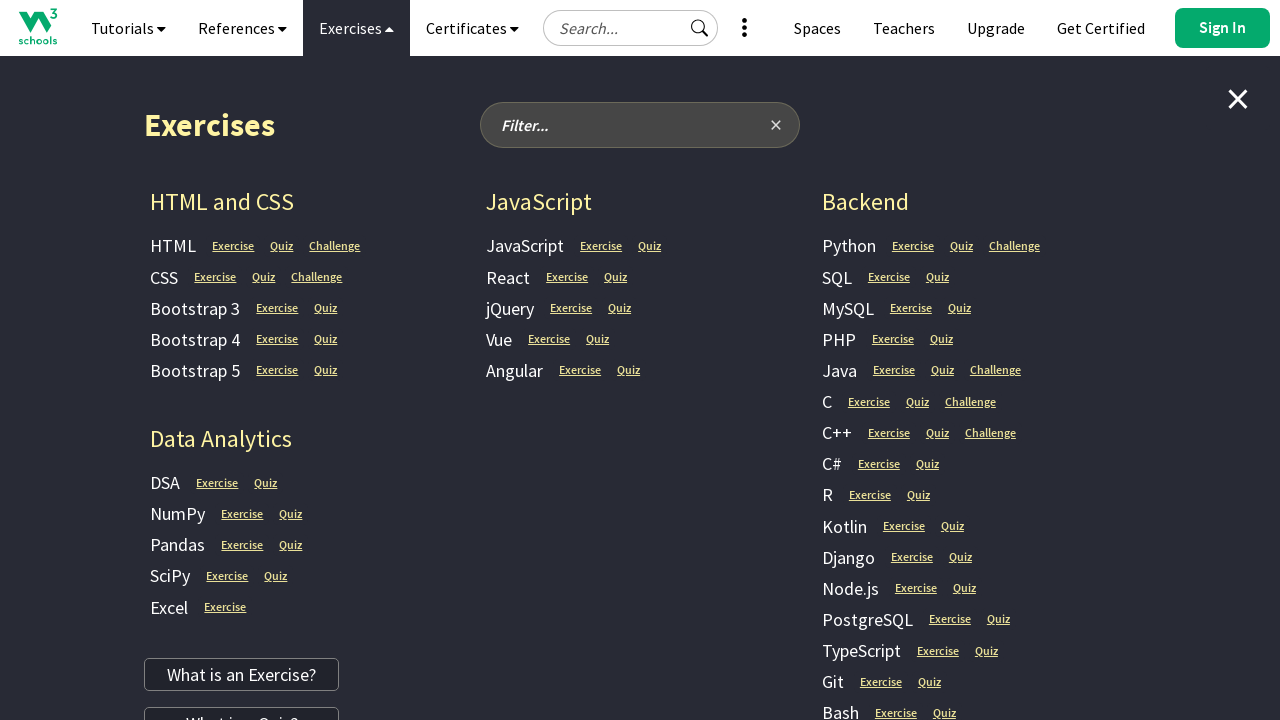